Tests right-click context menu interaction, alert handling, and window switching by right-clicking on a designated area, accepting an alert, then navigating to and verifying content in a new window

Starting URL: https://the-internet.herokuapp.com/context_menu

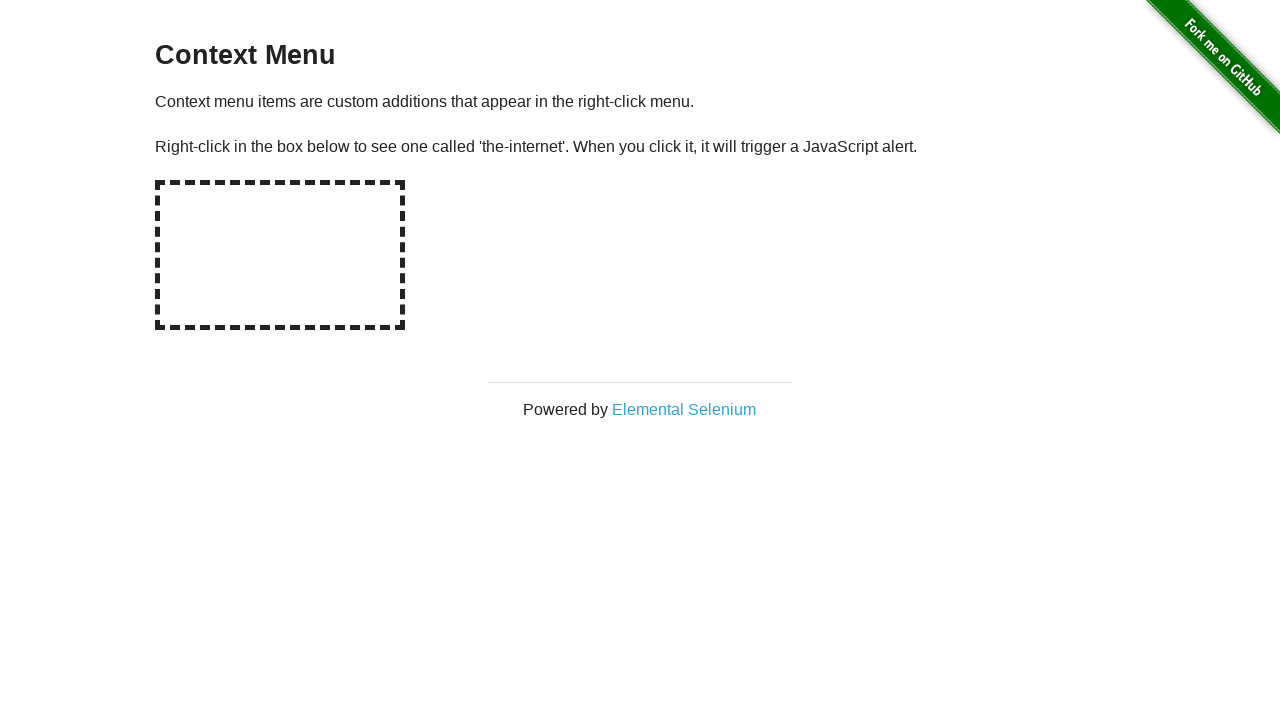

Right-clicked on the hot-spot area to open context menu at (280, 255) on #hot-spot
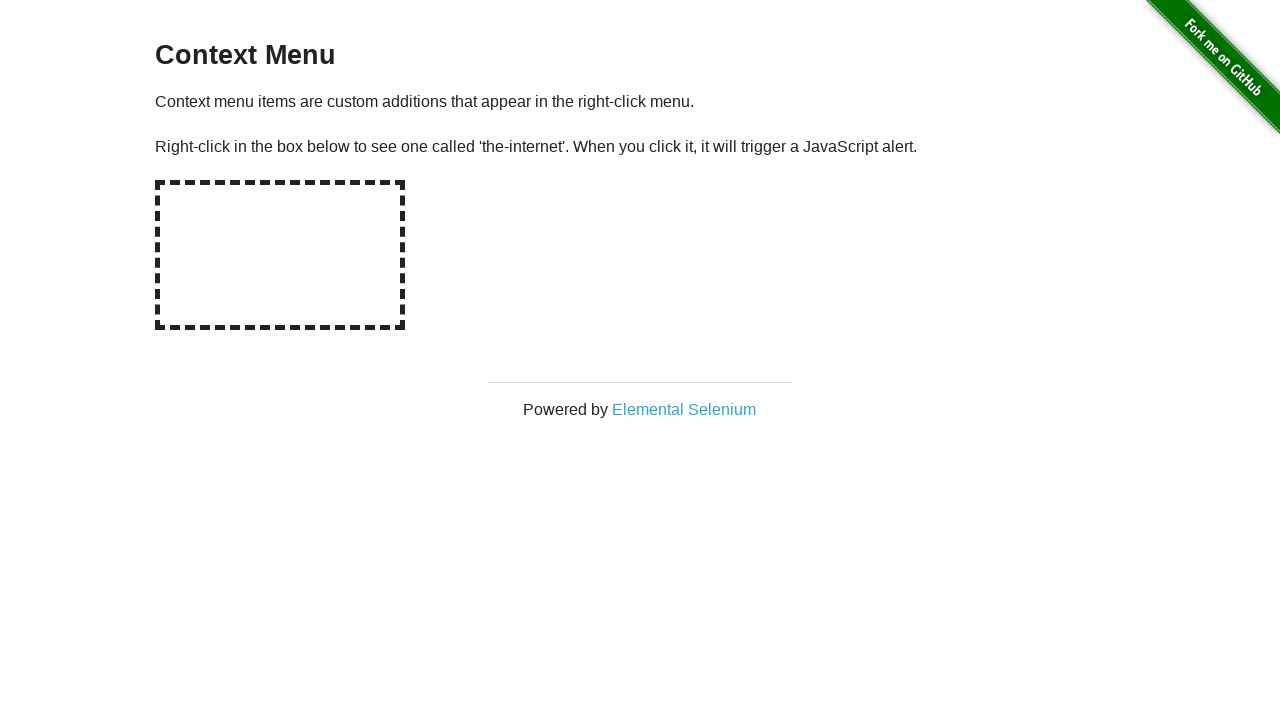

Set up dialog handler to accept alerts
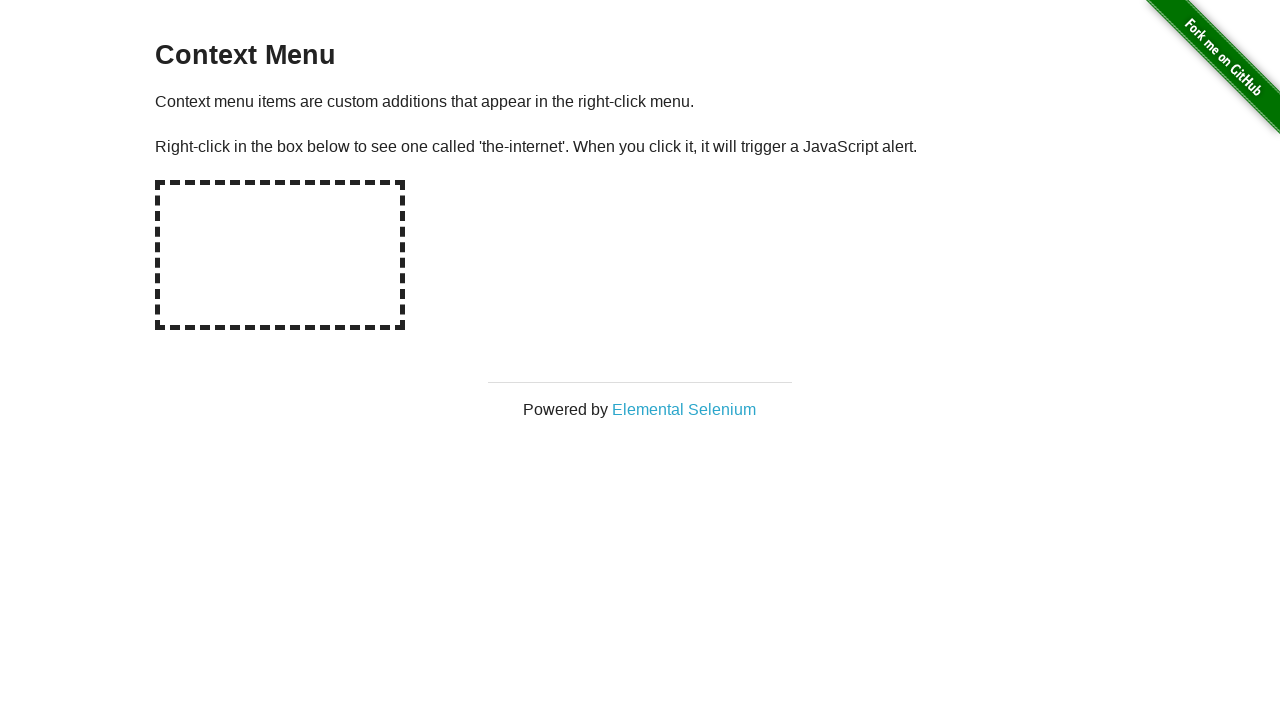

Clicked link to open Elemental Selenium in new window at (684, 409) on a[target='_blank']
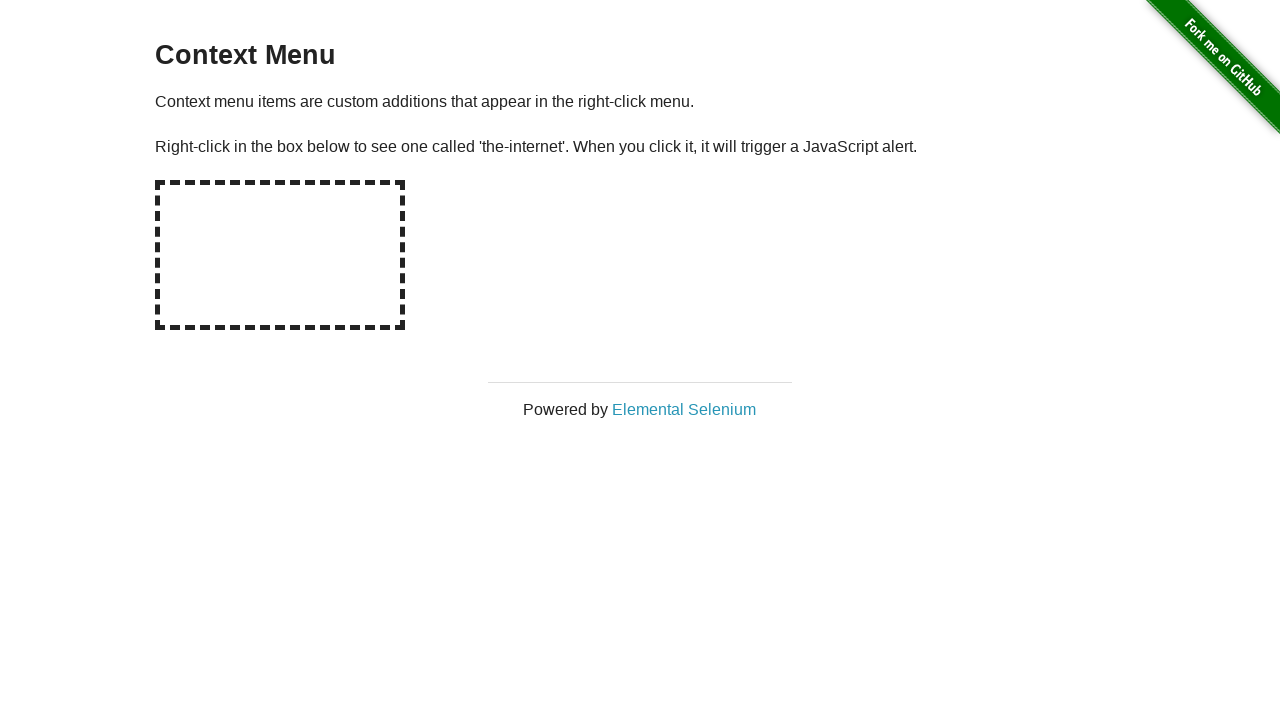

New window loaded and h1 element appeared
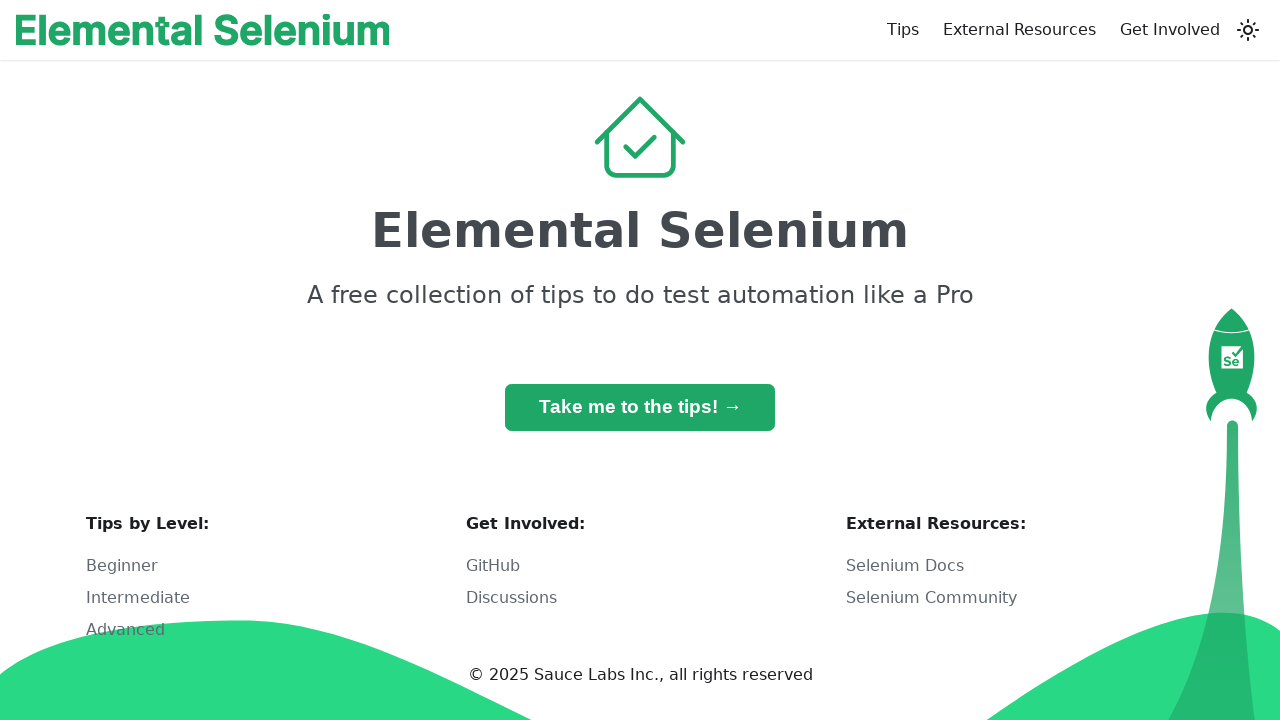

Verified h1 contains 'Elemental Selenium' text
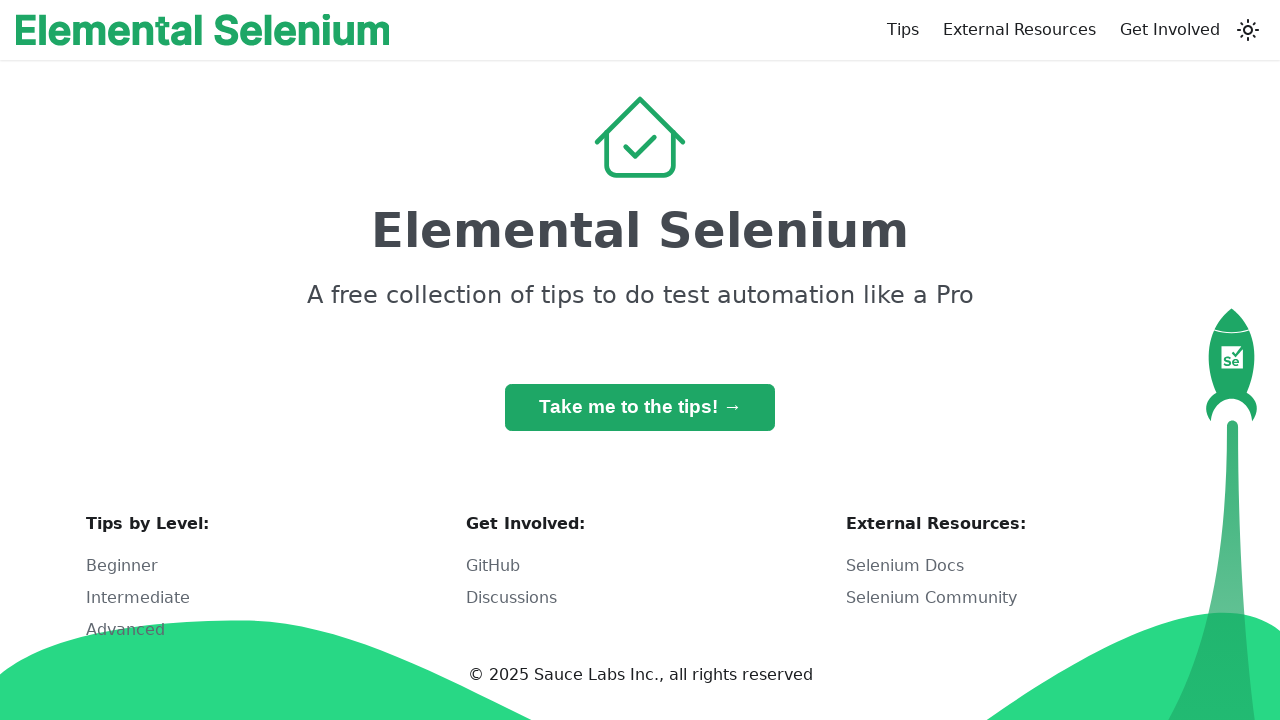

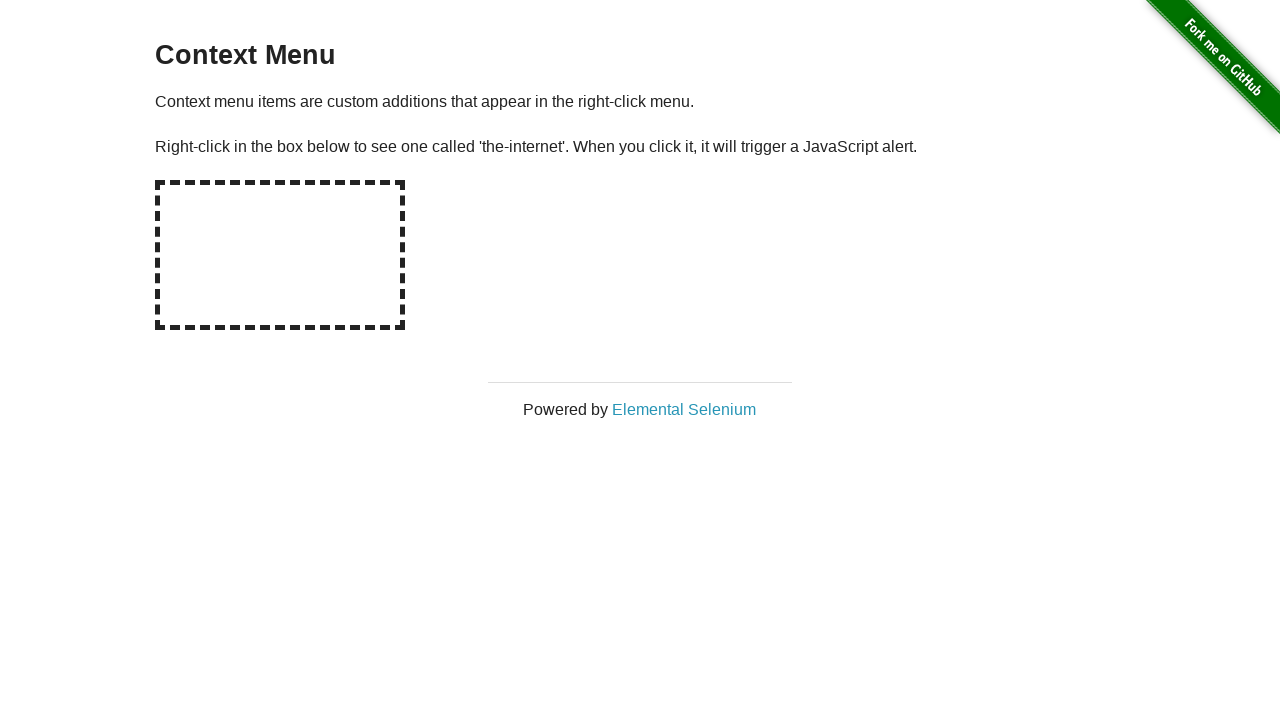